Tests multiple window handling by clicking a link that opens a new window and switching to it to verify content

Starting URL: https://the-internet.herokuapp.com/

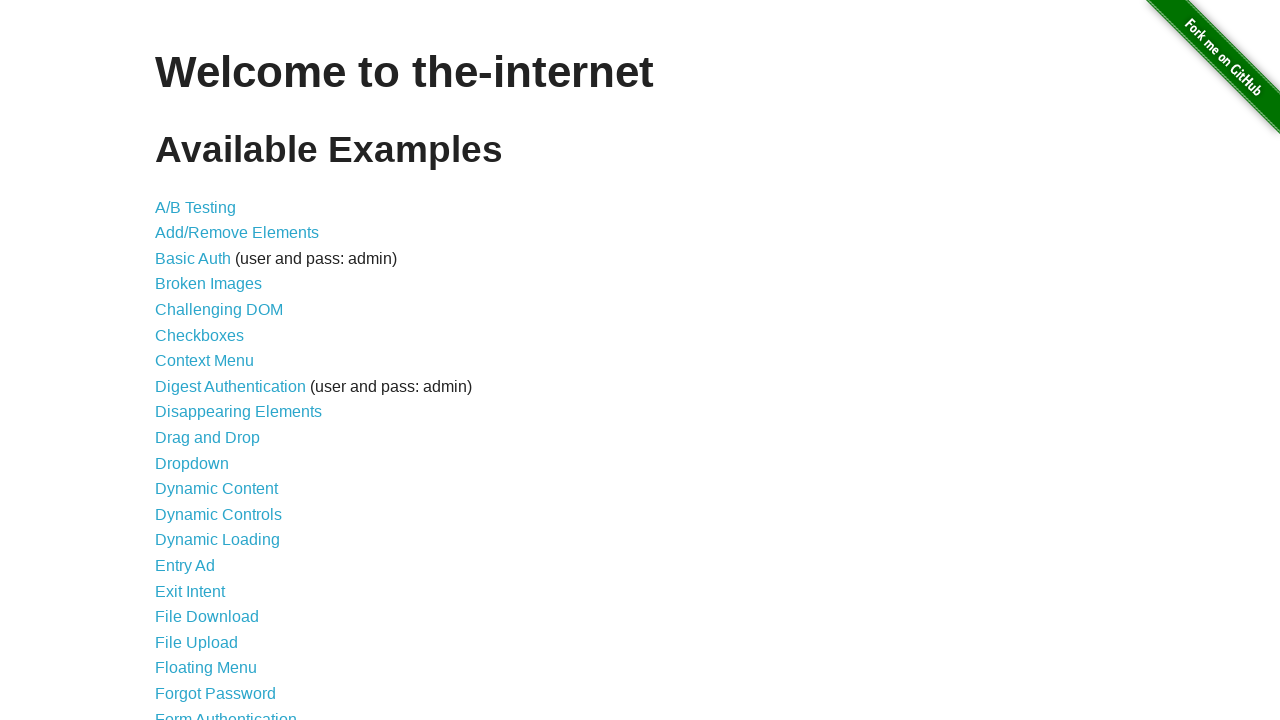

Clicked on Multiple Windows link at (218, 369) on text='Multiple Windows'
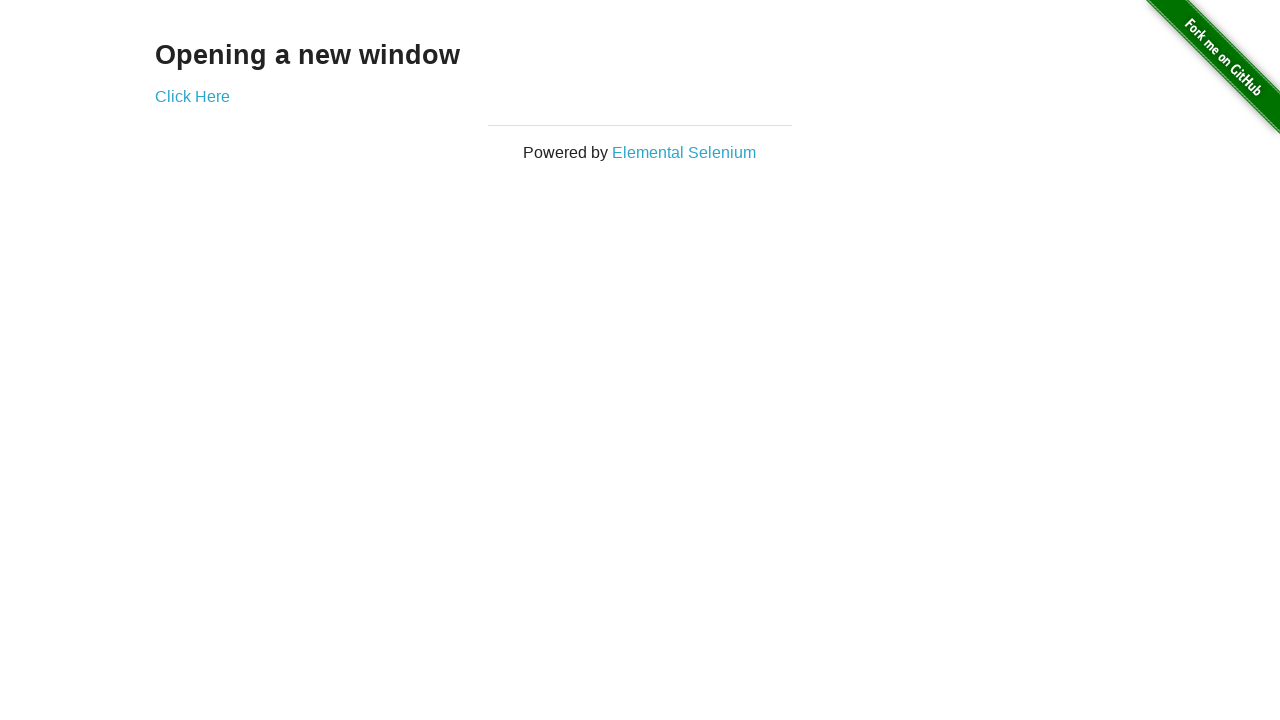

Clicked link that opens new window at (192, 96) on text='Click Here'
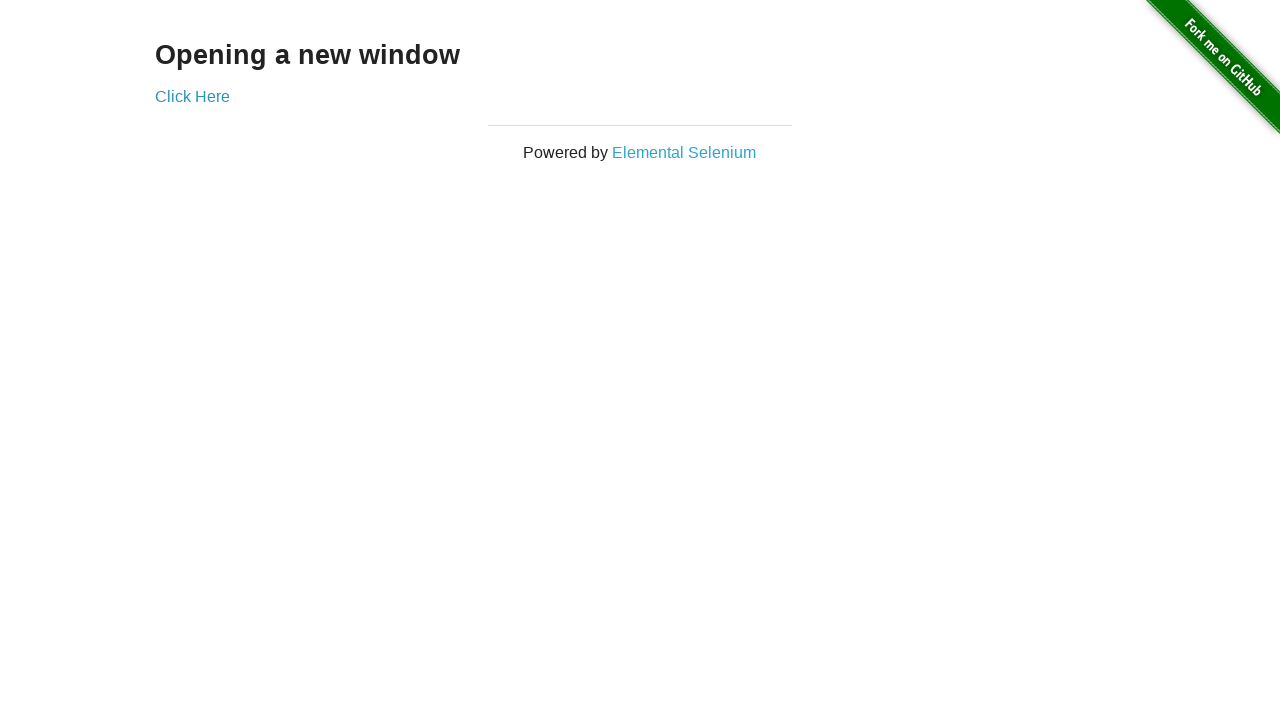

New window popup captured and switched to new page context
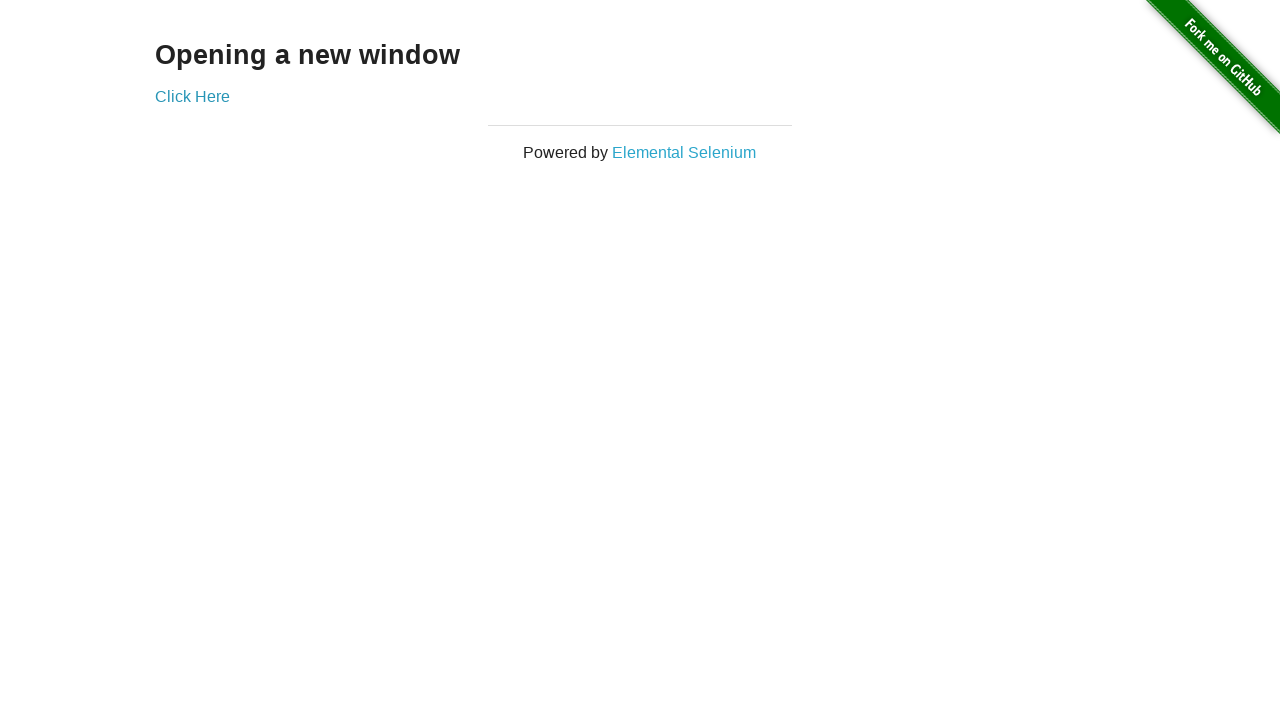

Verified content loaded in new window - .example selector found
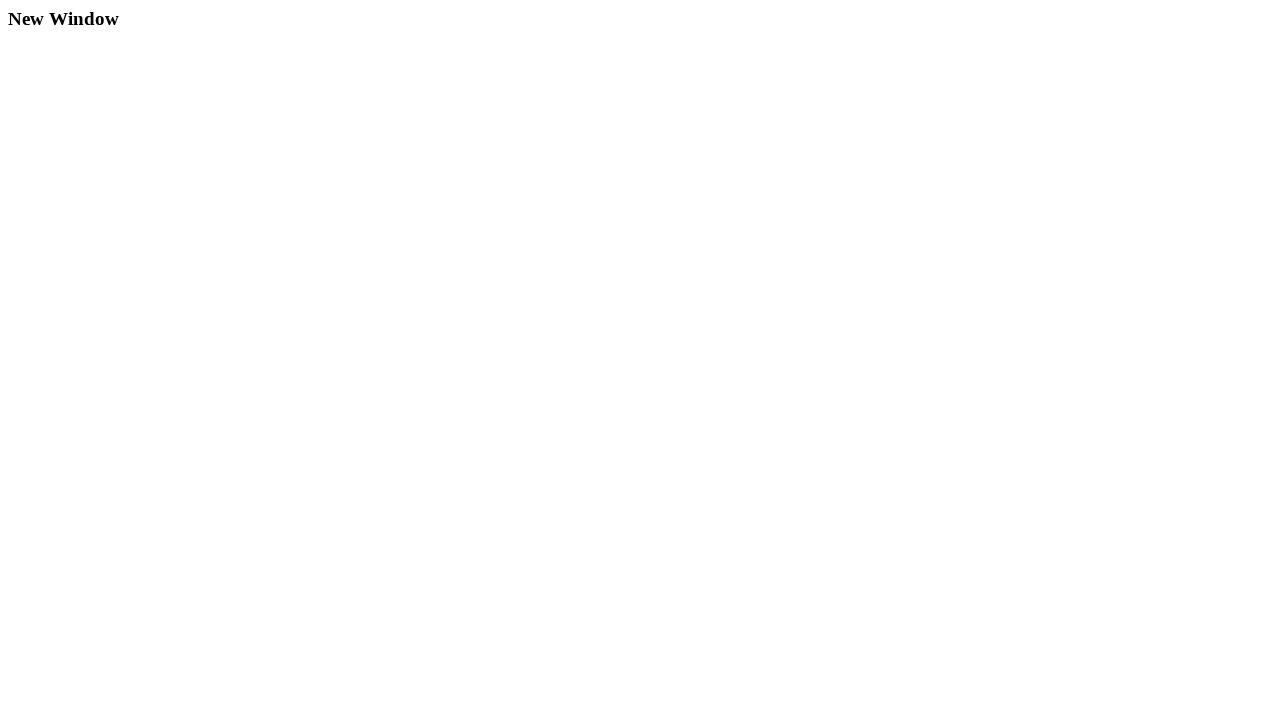

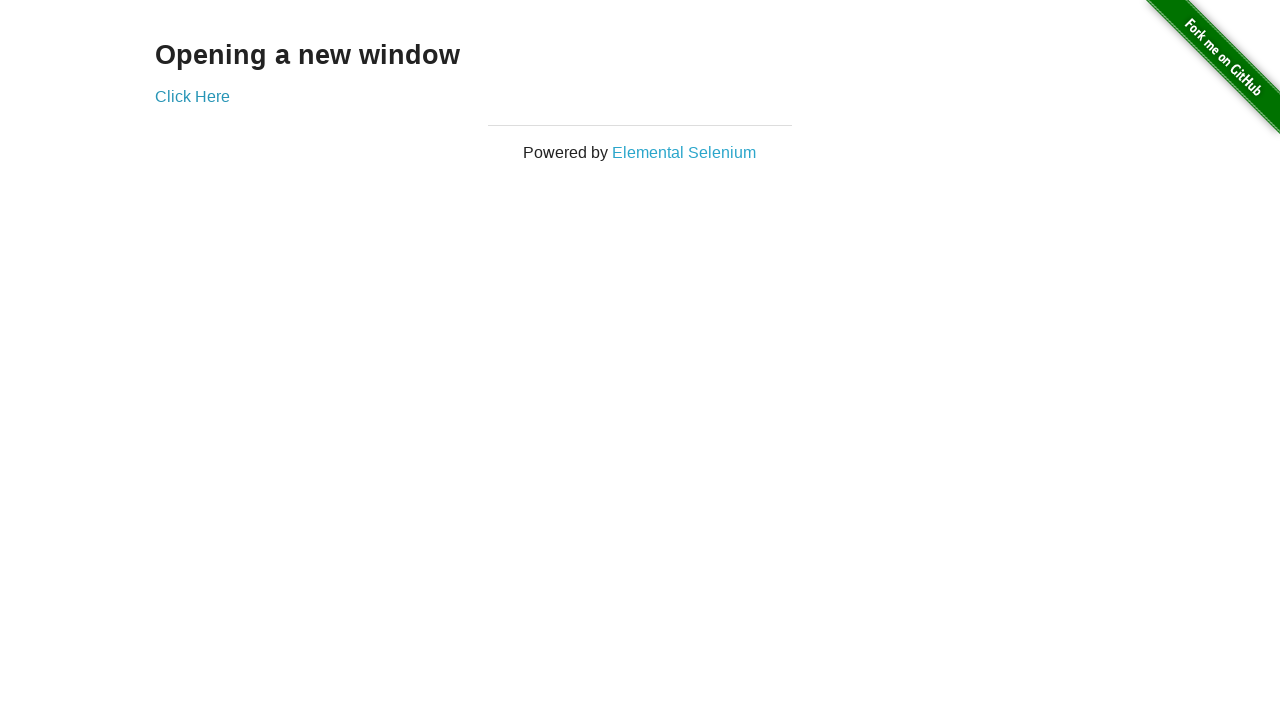